Tests hover functionality by navigating to the hovers page, hovering over a user profile image to reveal hidden content including name and profile link

Starting URL: https://the-internet.herokuapp.com/

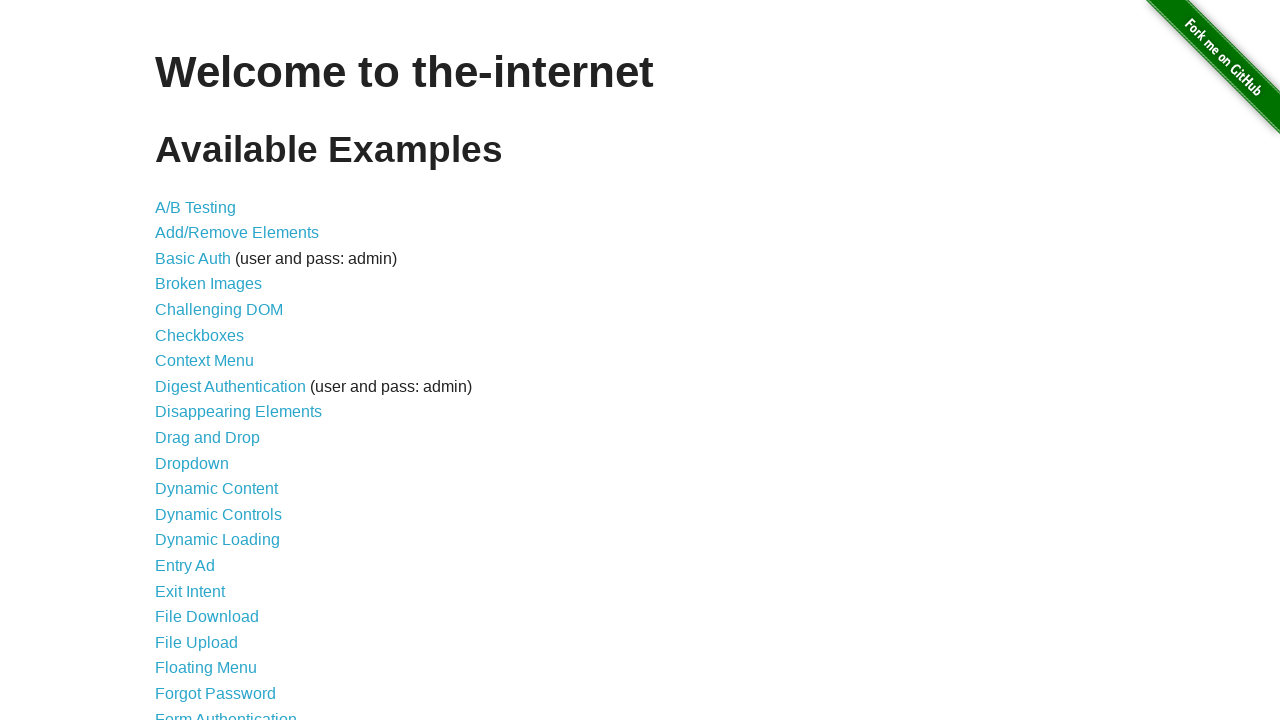

Clicked on the Hovers link at (180, 360) on a:text('Hovers')
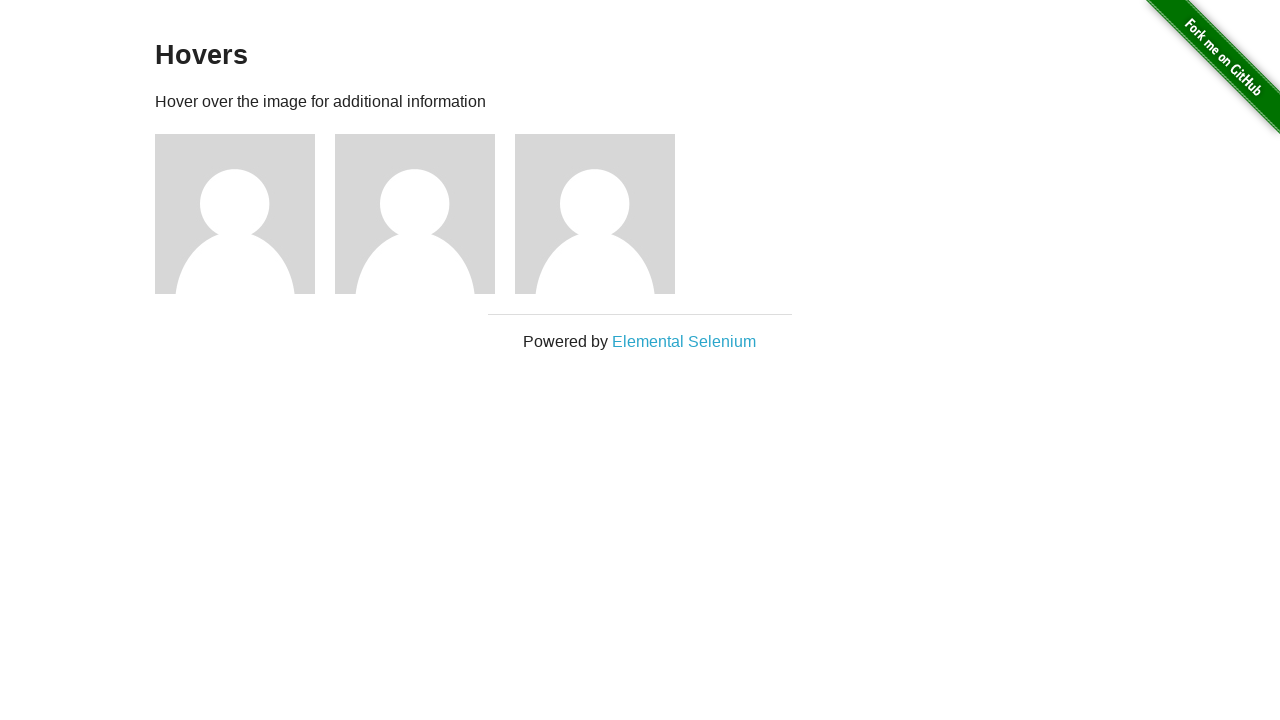

Waited for images to load
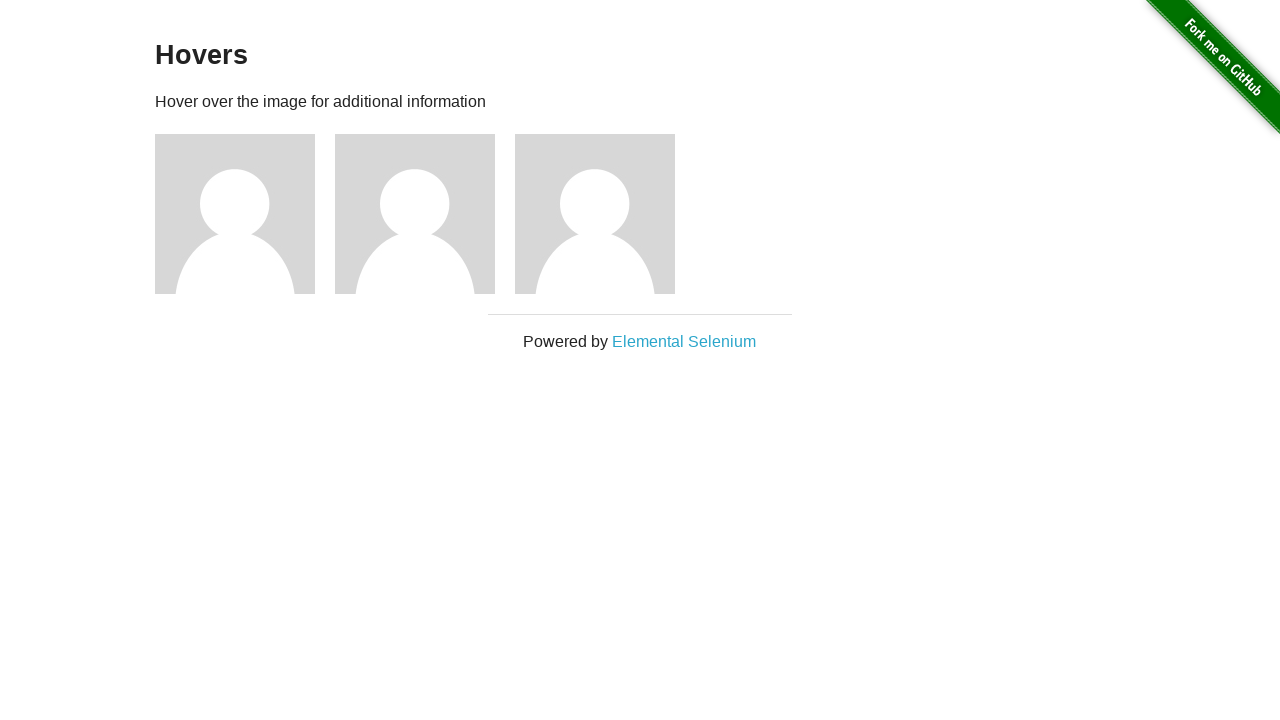

Located the figure element containing user1
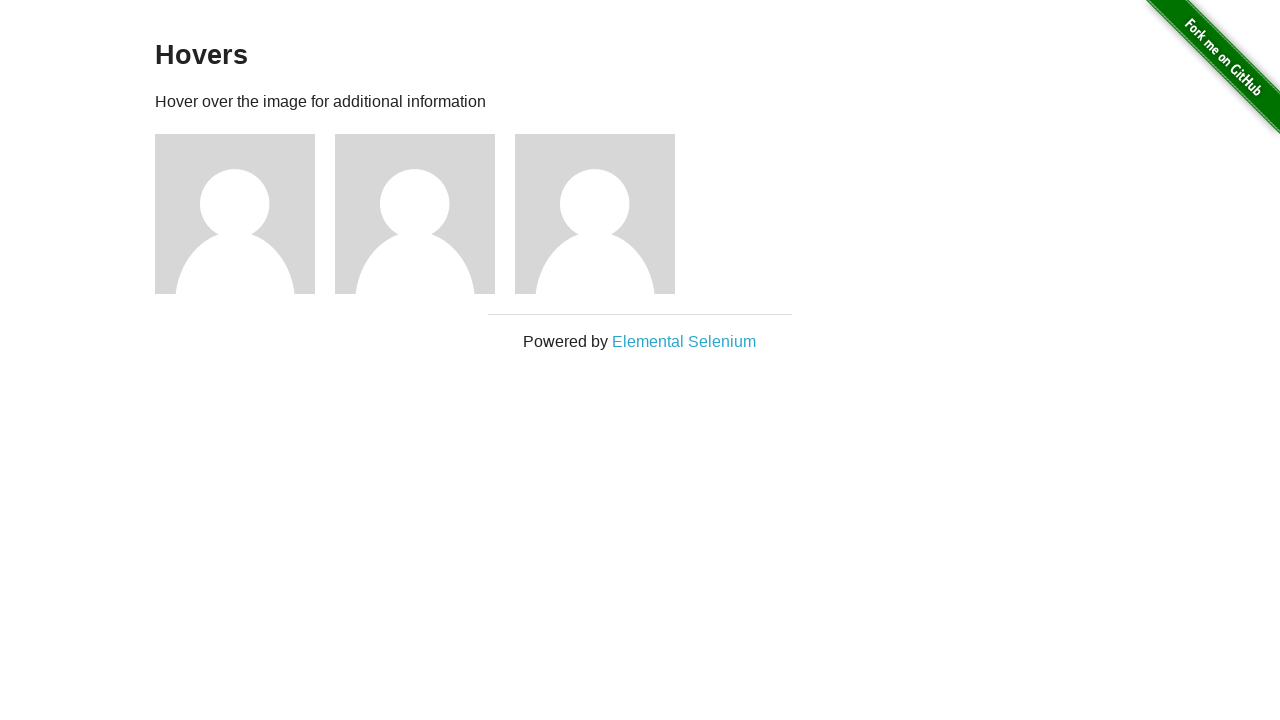

Hovered over the user1 figure to reveal hidden content at (245, 214) on xpath=//div[@class='figure' and .//h5/text()='name: user1']
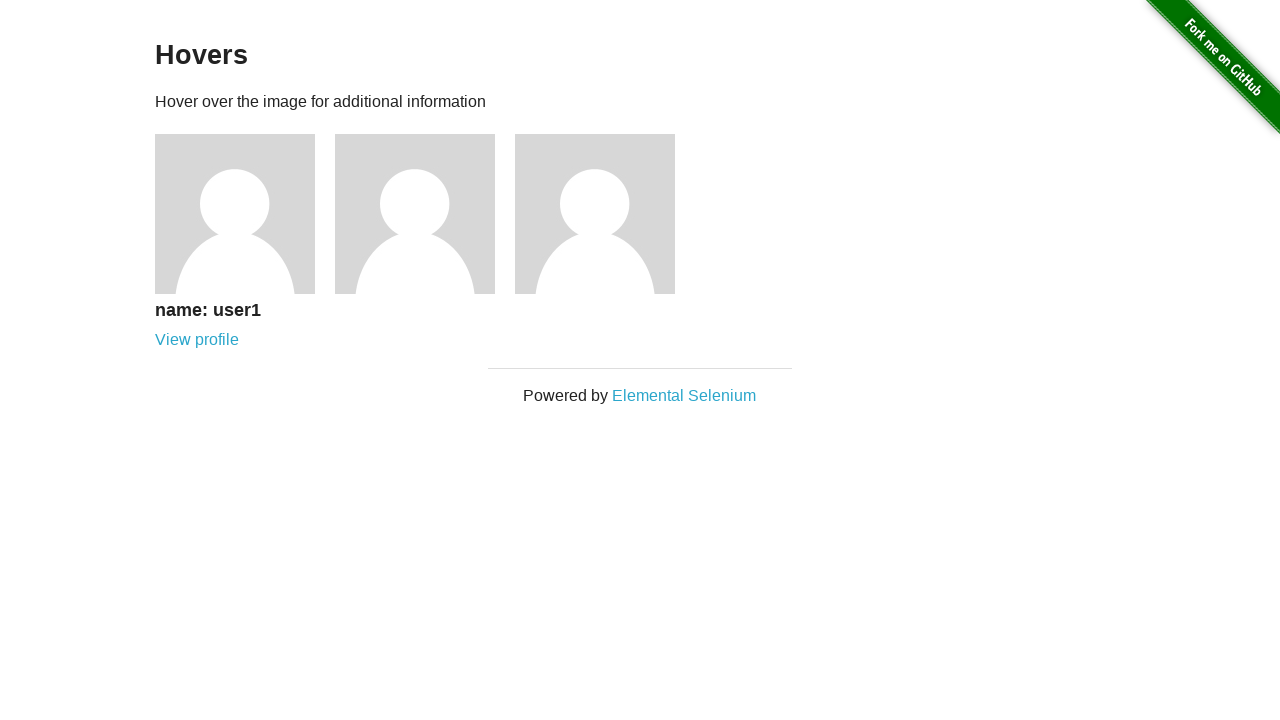

Located the name element within the figure
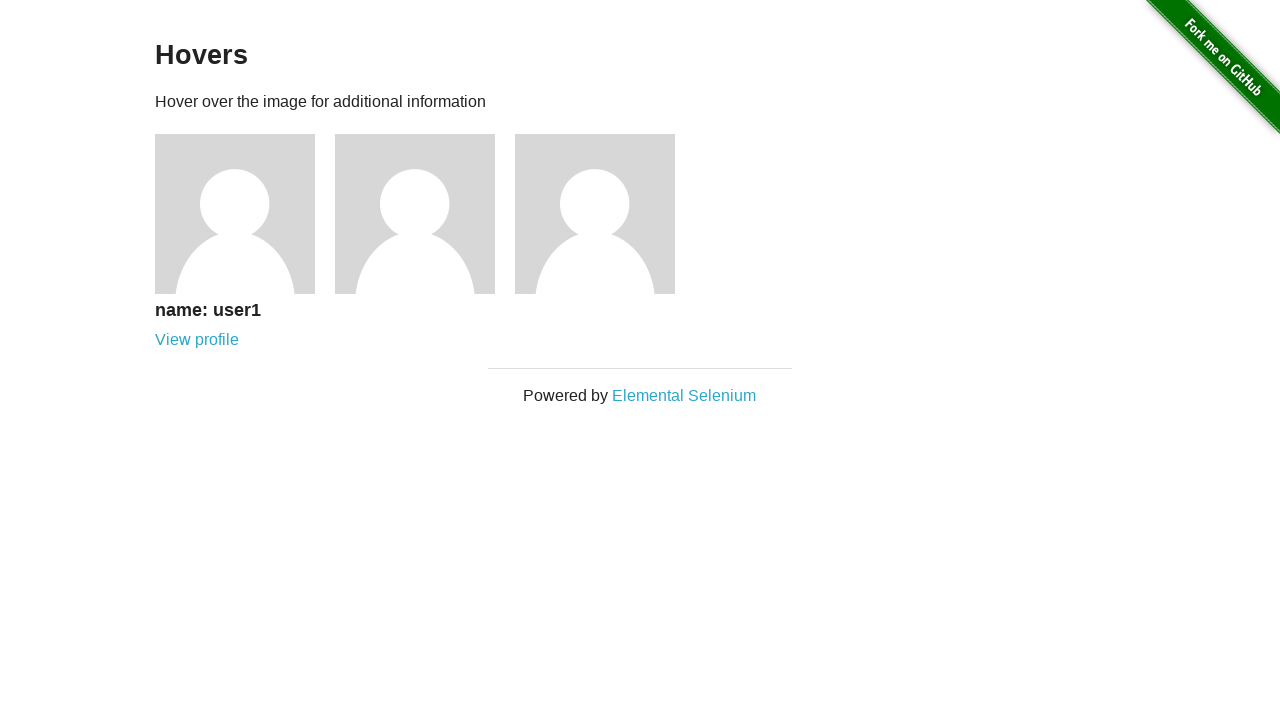

Verified the name is displayed after hovering
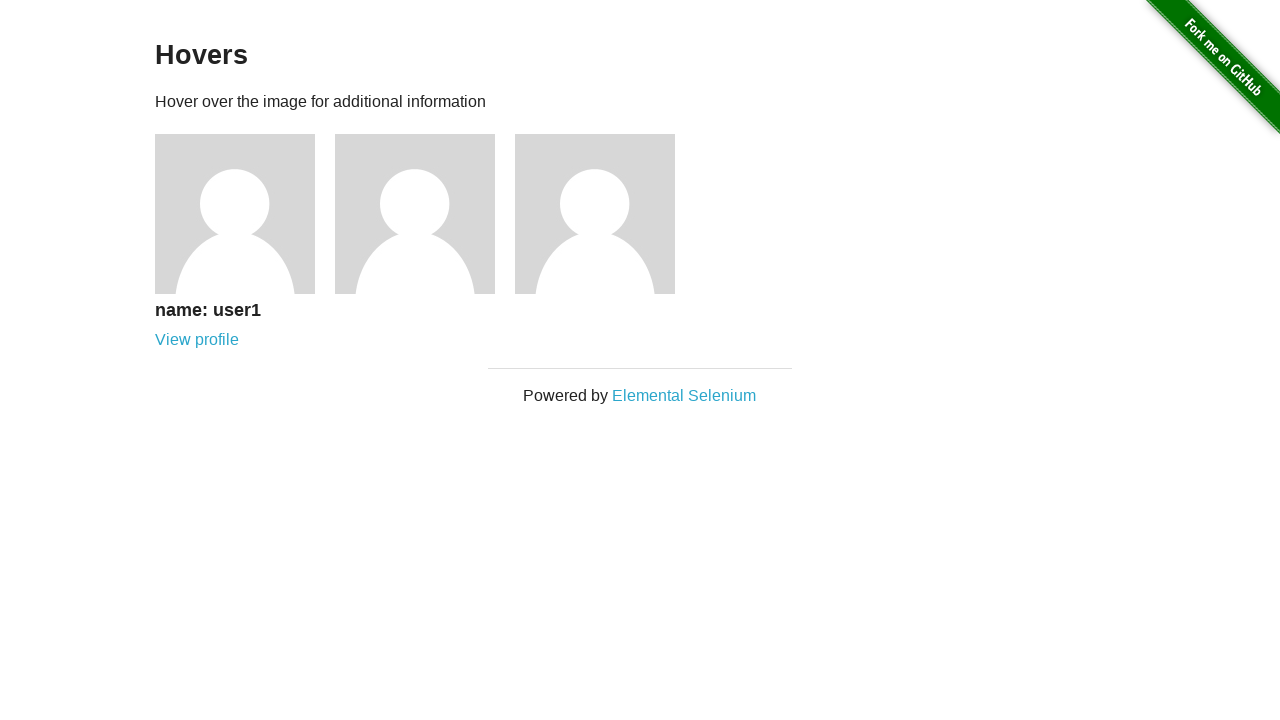

Located the View profile link within the figure
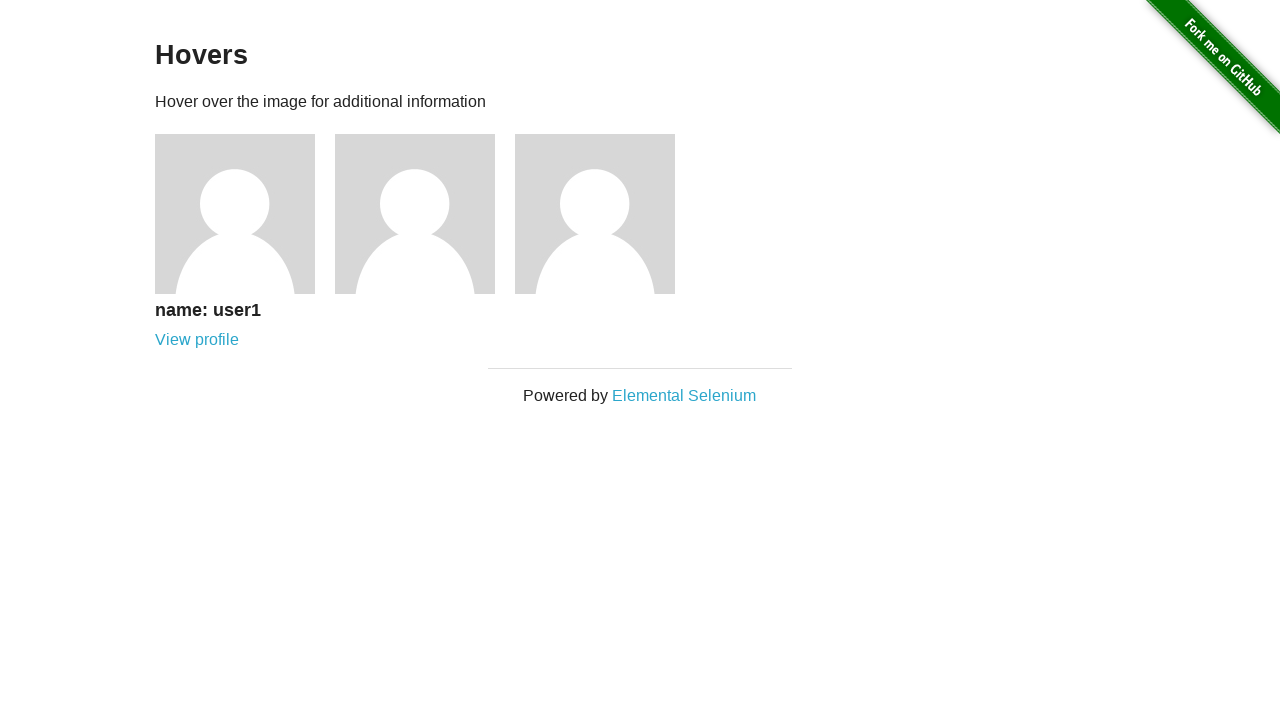

Verified the profile link is displayed after hovering
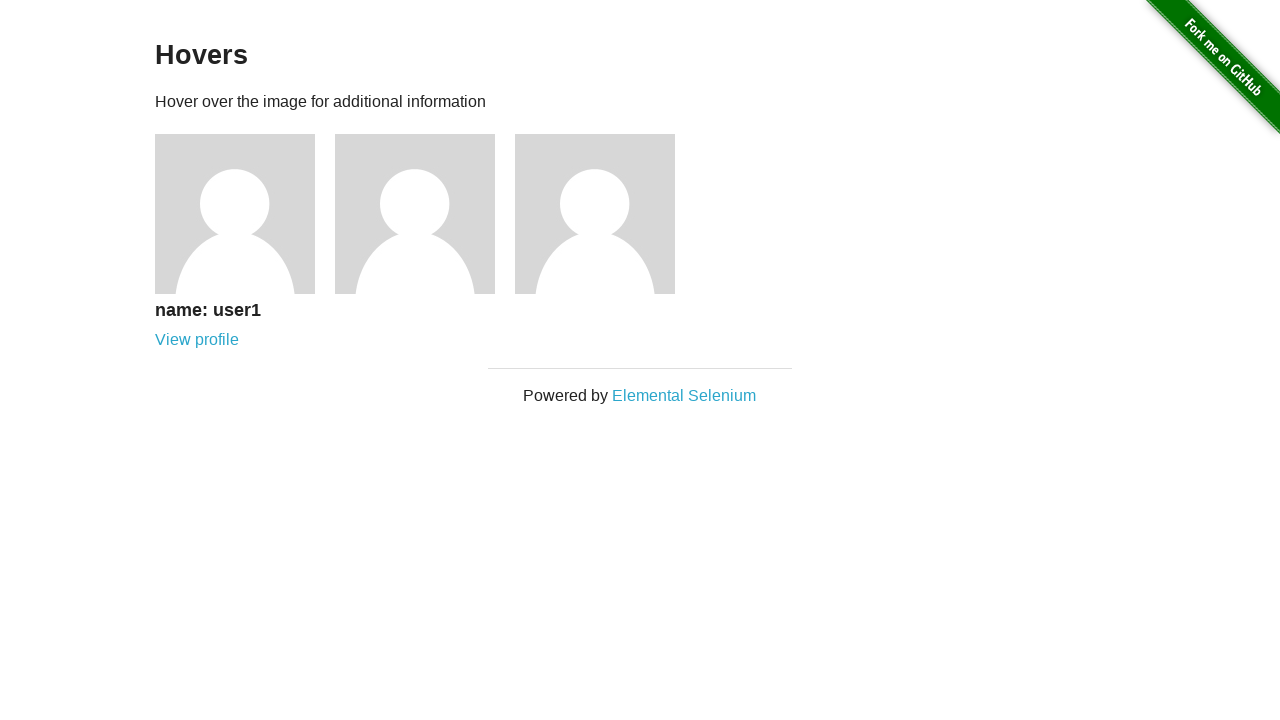

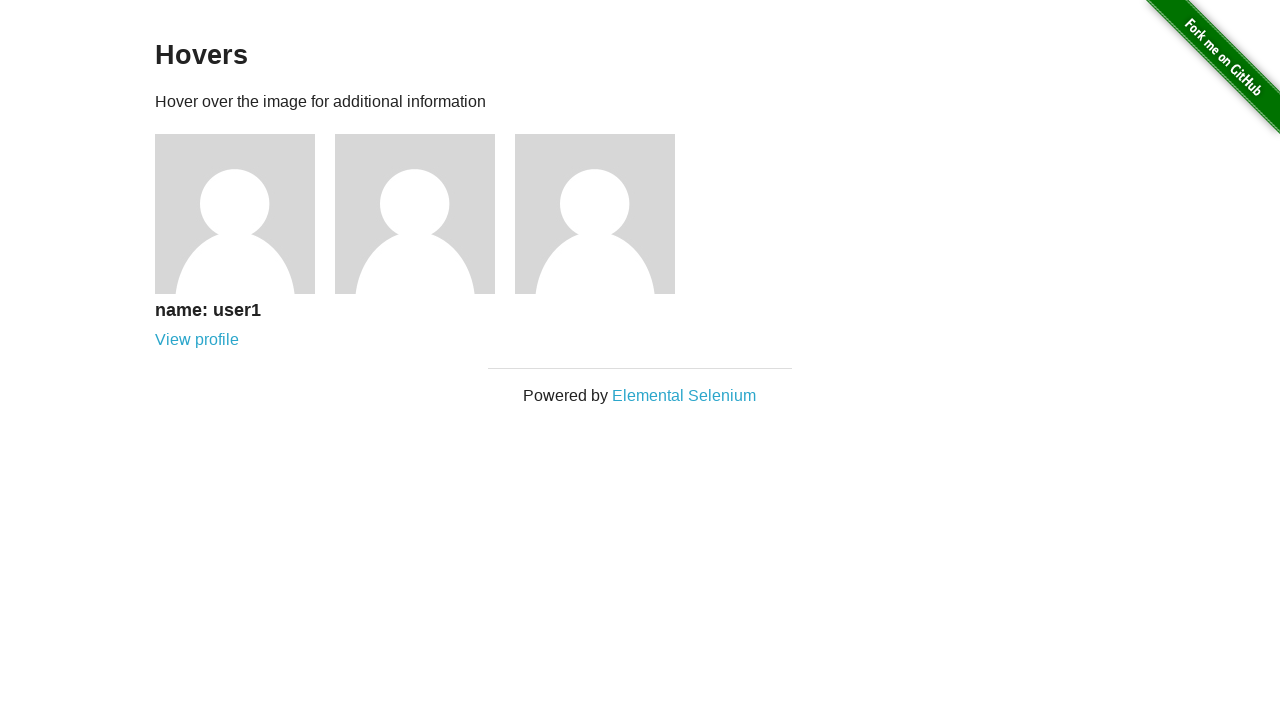